Tests Bootstrap checkbox functionality by verifying initial unchecked state, checking the checkbox, and verifying checked state

Starting URL: https://getbootstrap.com/docs/4.3/components/forms/#checkboxes-and-radios

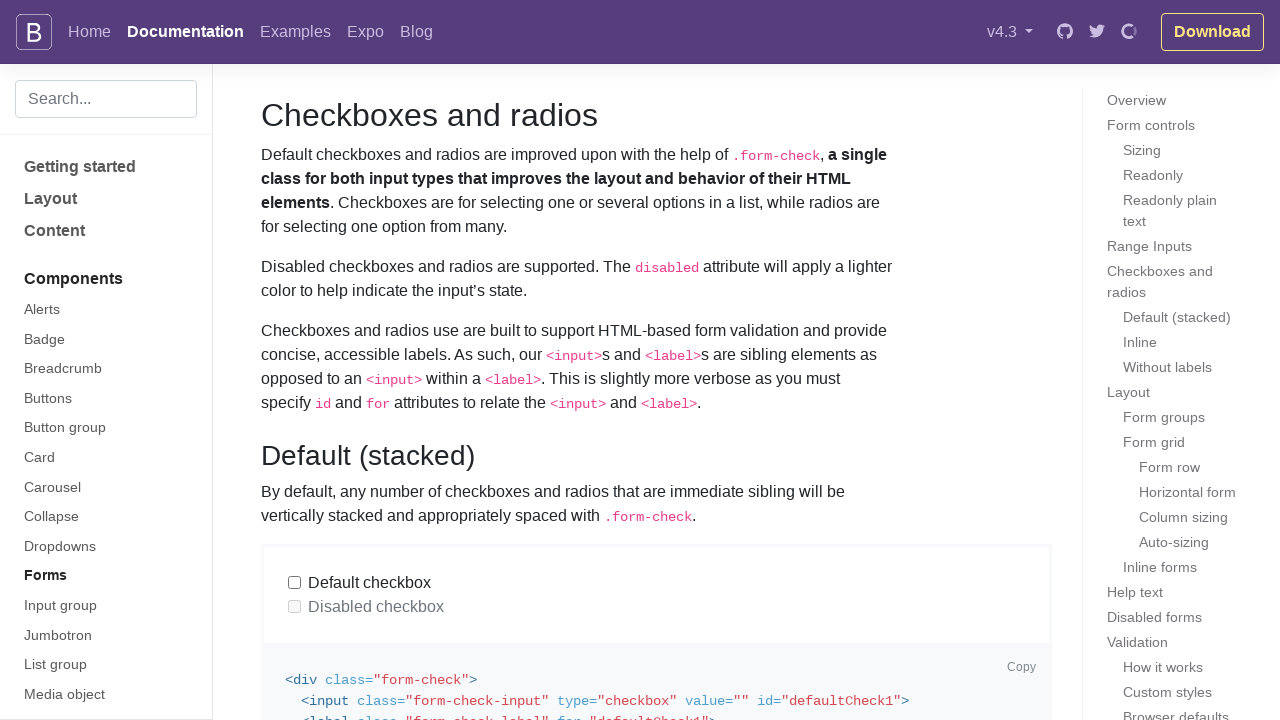

Located Bootstrap checkbox element by label 'Default checkbox'
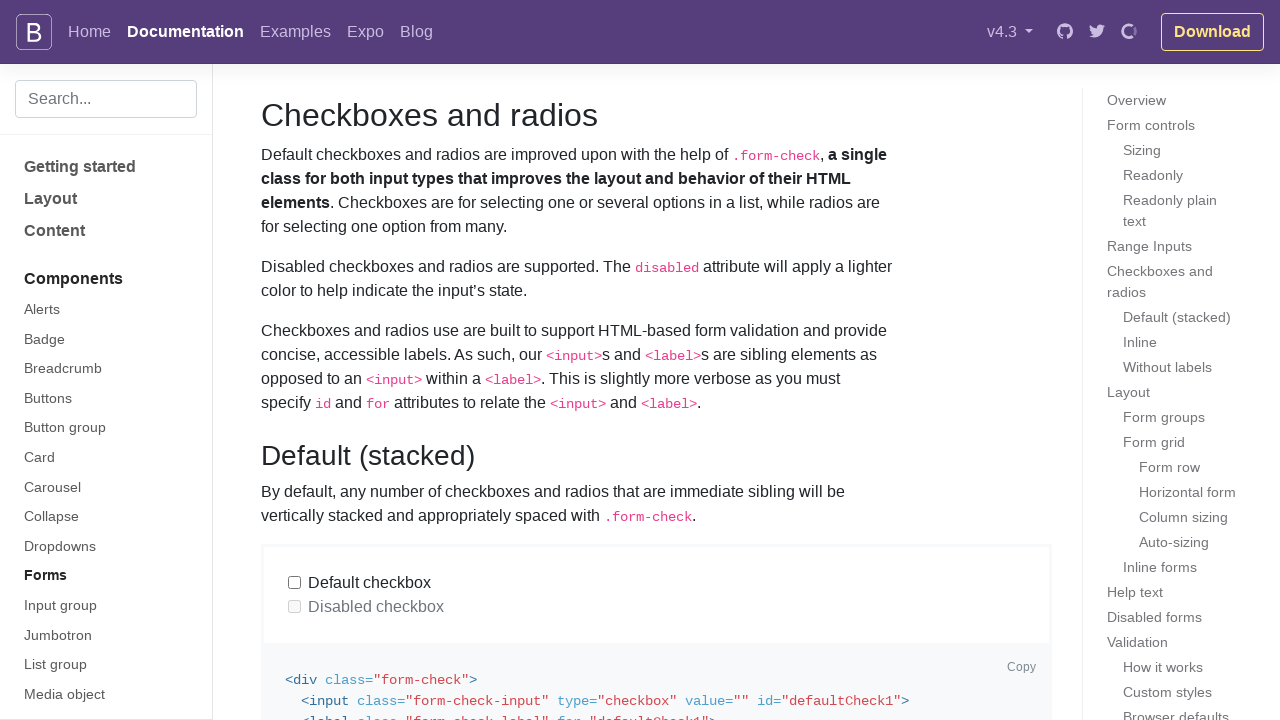

Verified checkbox is initially unchecked
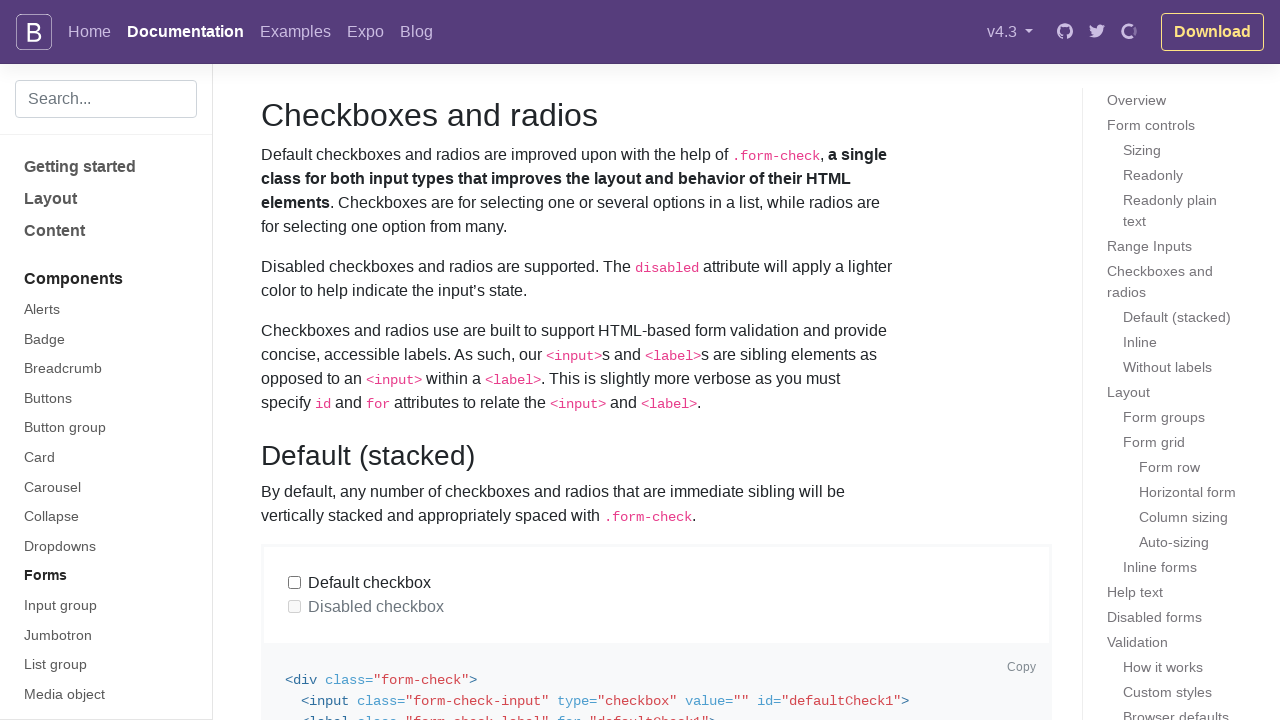

Checked the Bootstrap checkbox element at (295, 583) on internal:label="Default checkbox"i
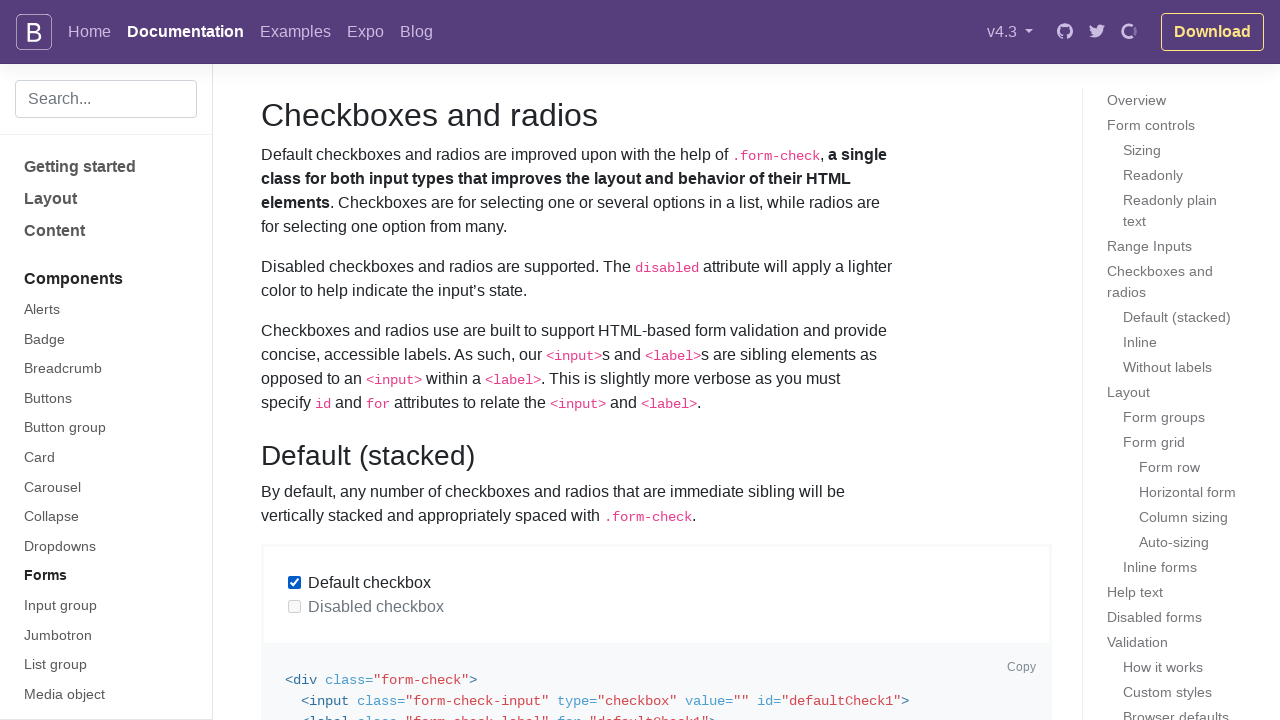

Verified checkbox is now checked
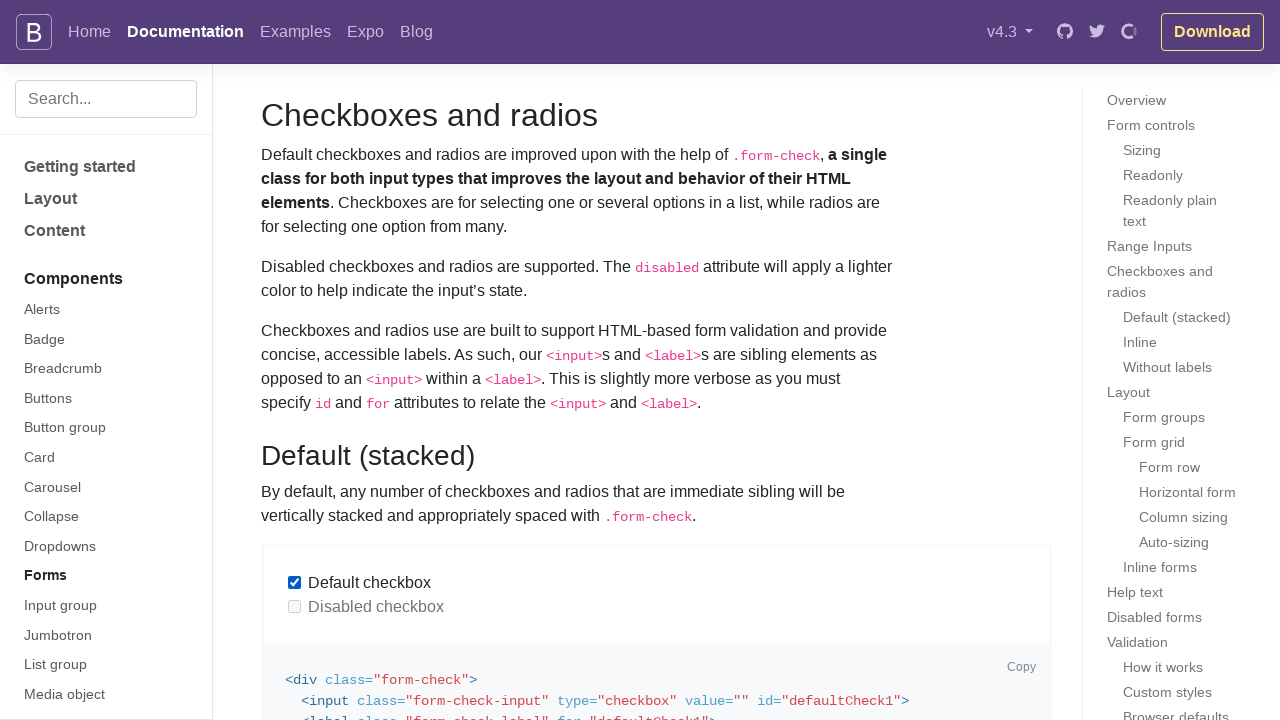

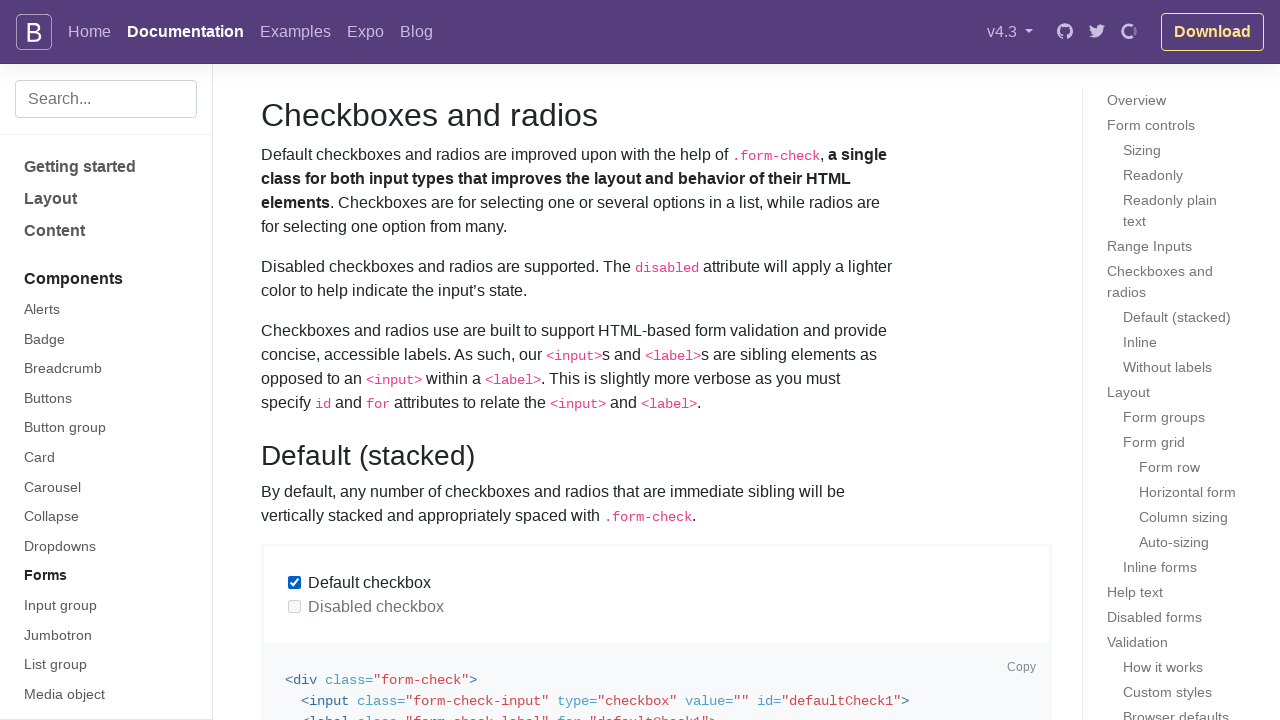